Tests various mouse interaction actions including hover menu navigation, double-click to copy text, and drag-and-drop functionality on a test automation practice website

Starting URL: https://testautomationpractice.blogspot.com/

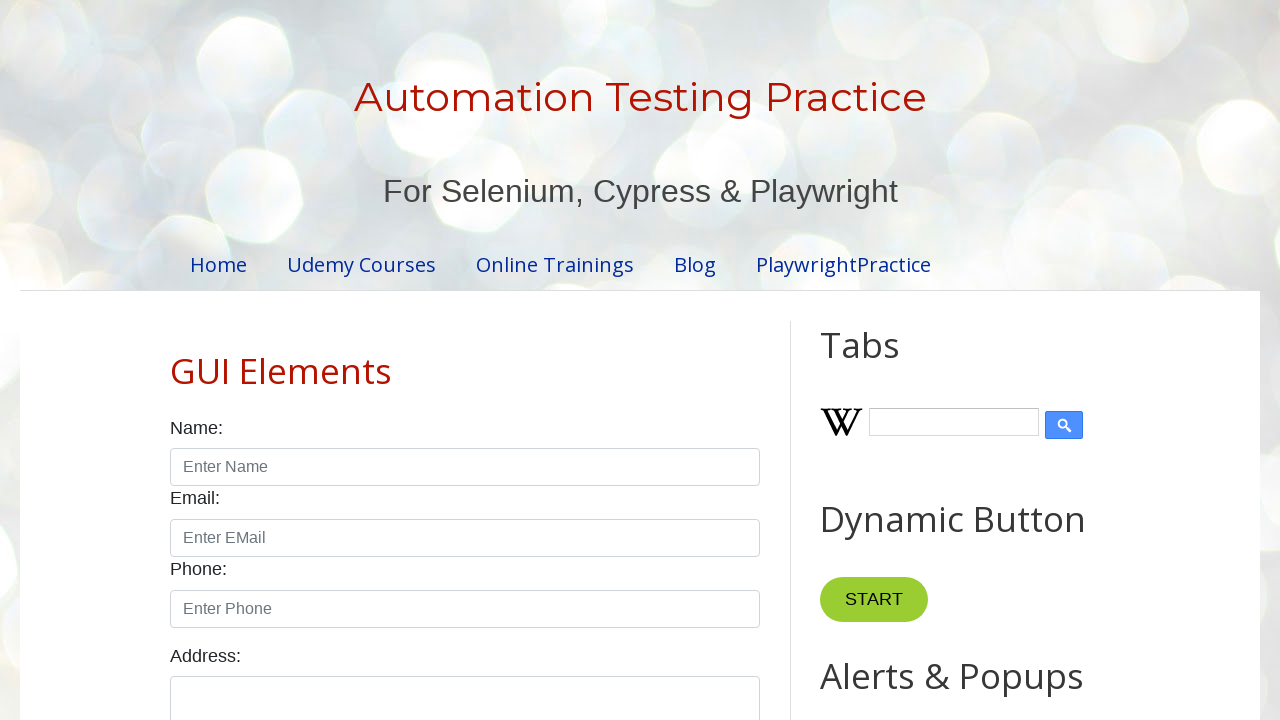

Located 'Point Me' button element
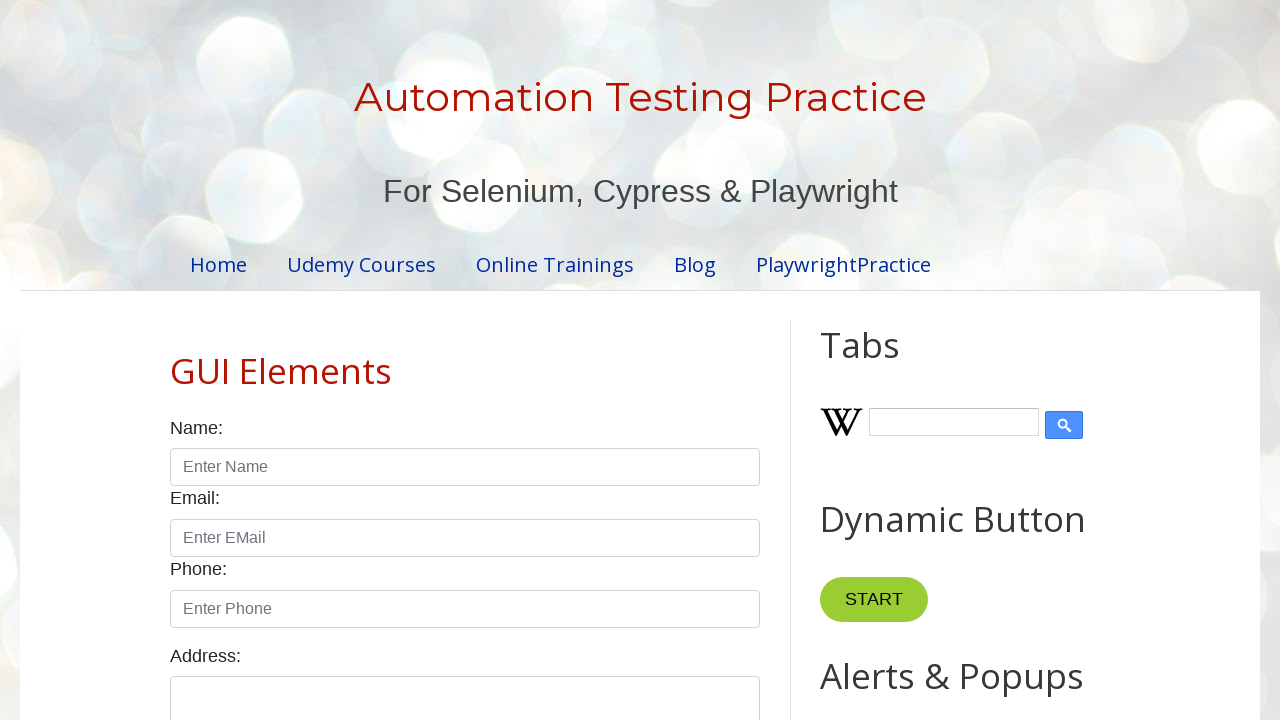

Located 'Mobiles' link element
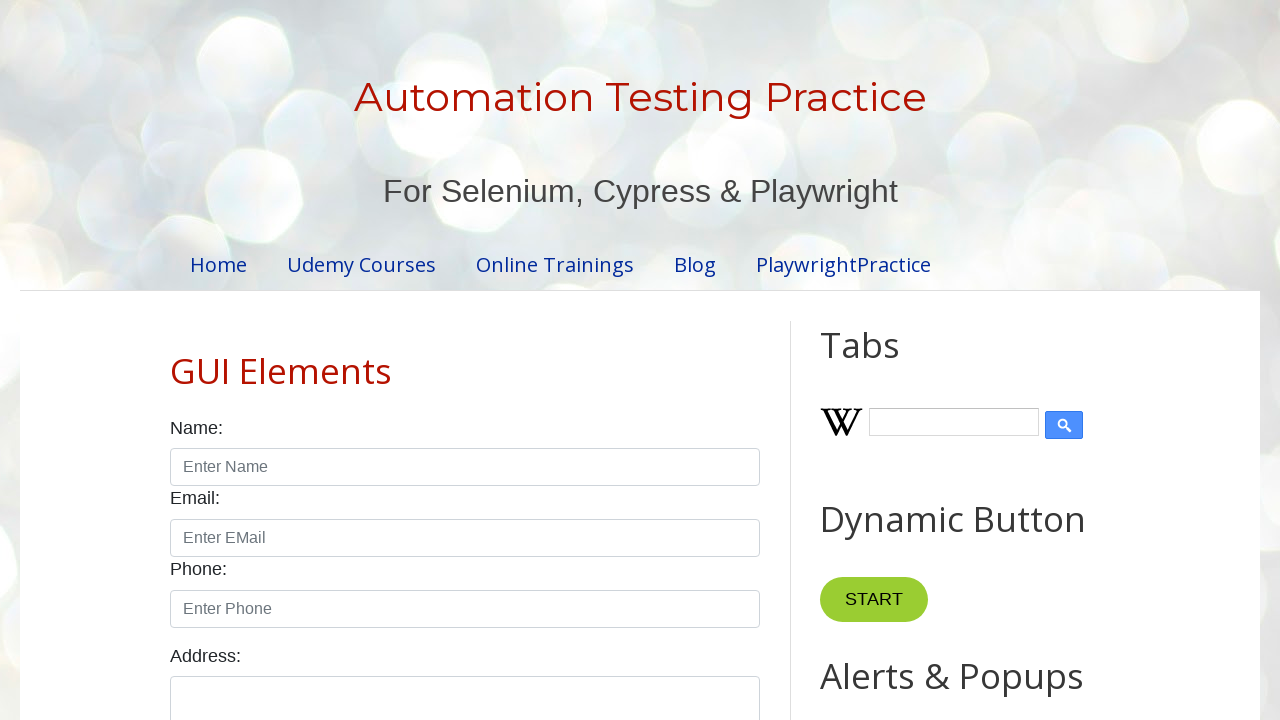

Hovered over 'Point Me' button to reveal dropdown menu at (868, 360) on xpath=//button[normalize-space()='Point Me']
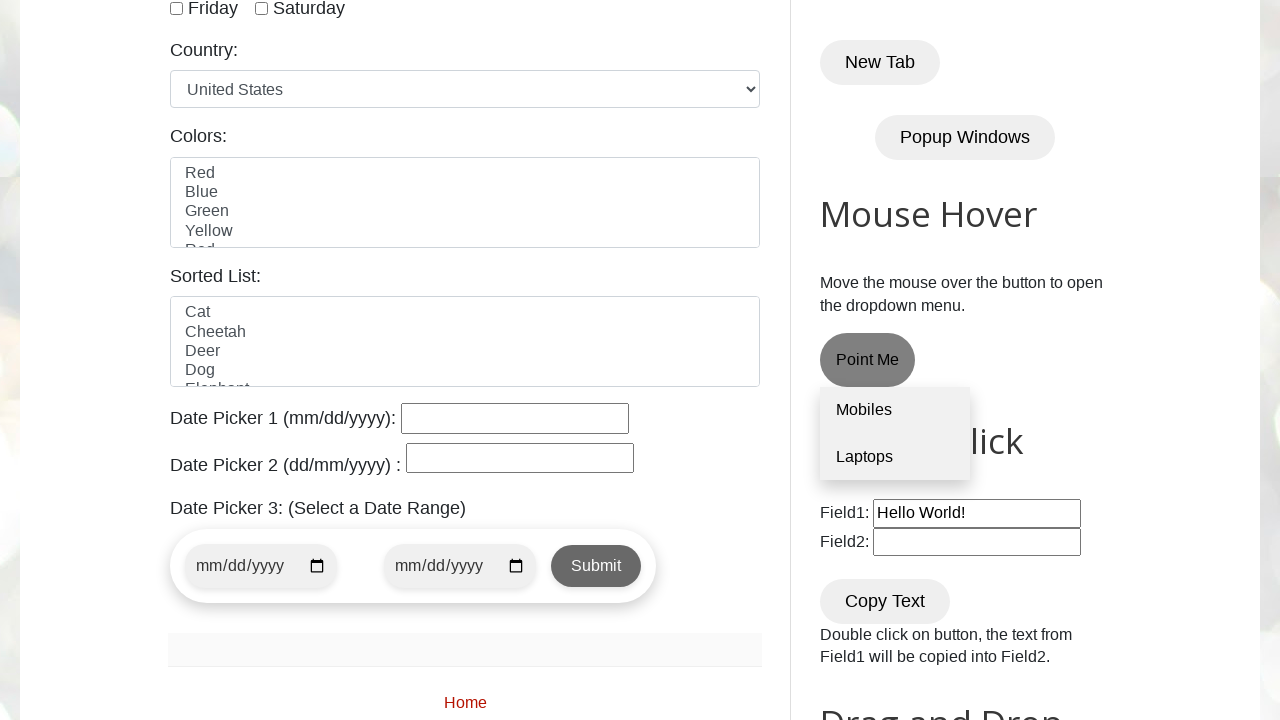

Clicked 'Mobiles' link from dropdown menu at (895, 411) on xpath=//a[normalize-space()='Mobiles']
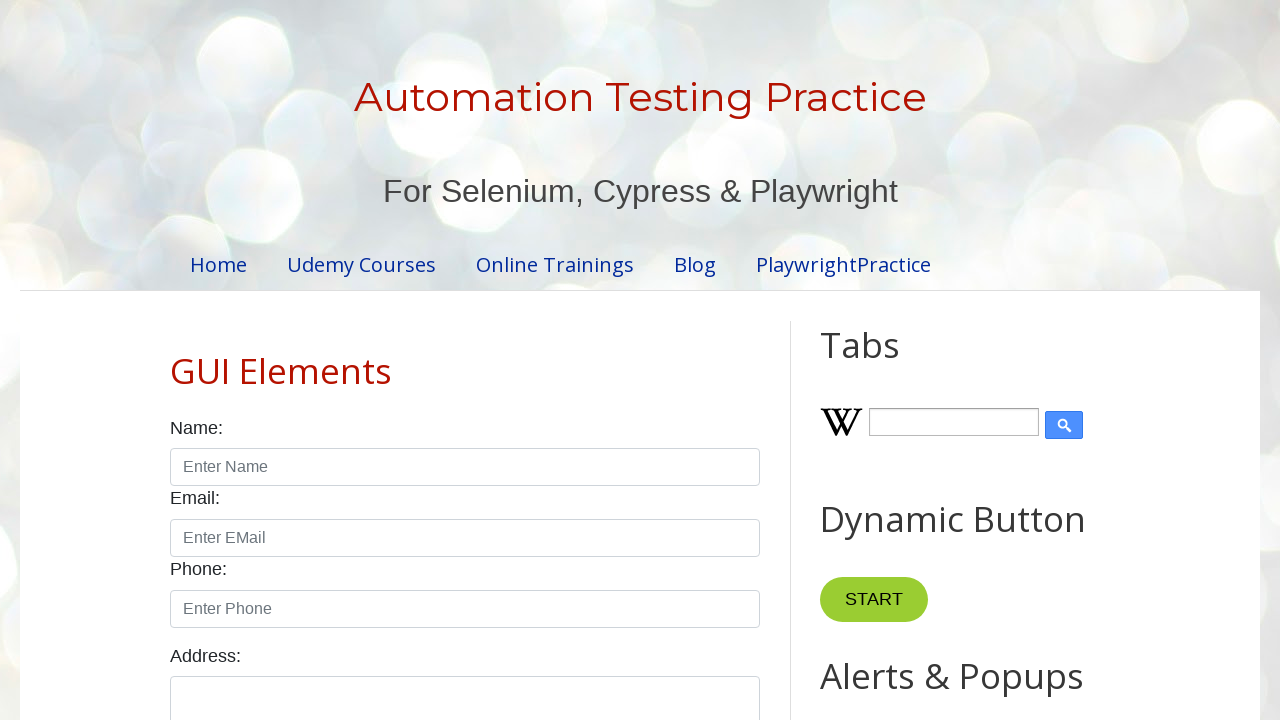

Located 'Copy Text' button element
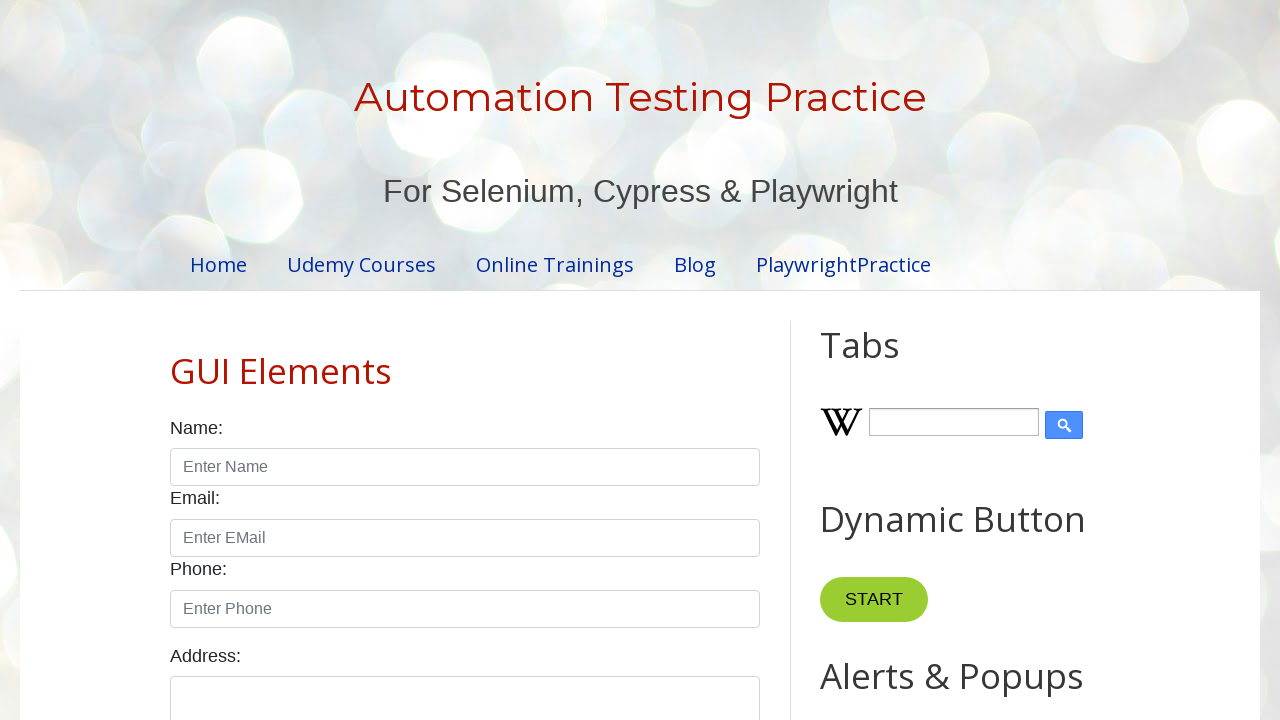

Double-clicked 'Copy Text' button to copy text from field1 to field2 at (885, 360) on xpath=//button[normalize-space()='Copy Text']
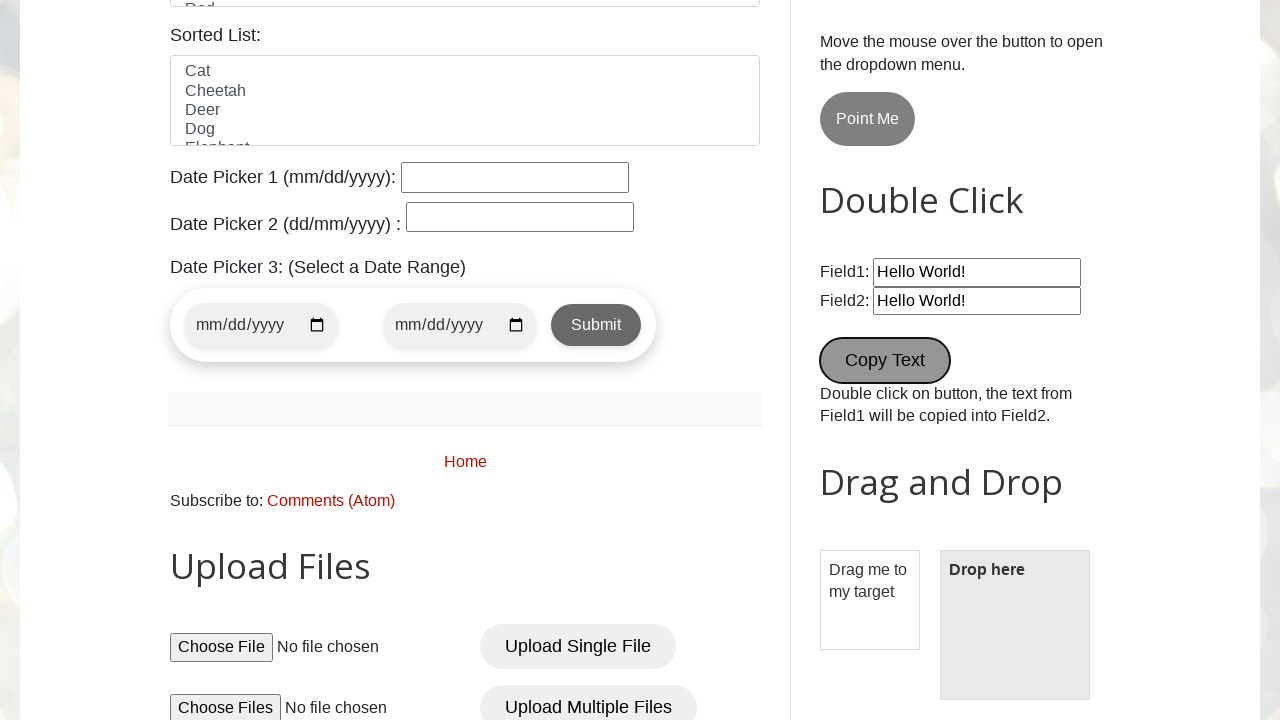

Located field1 text input element
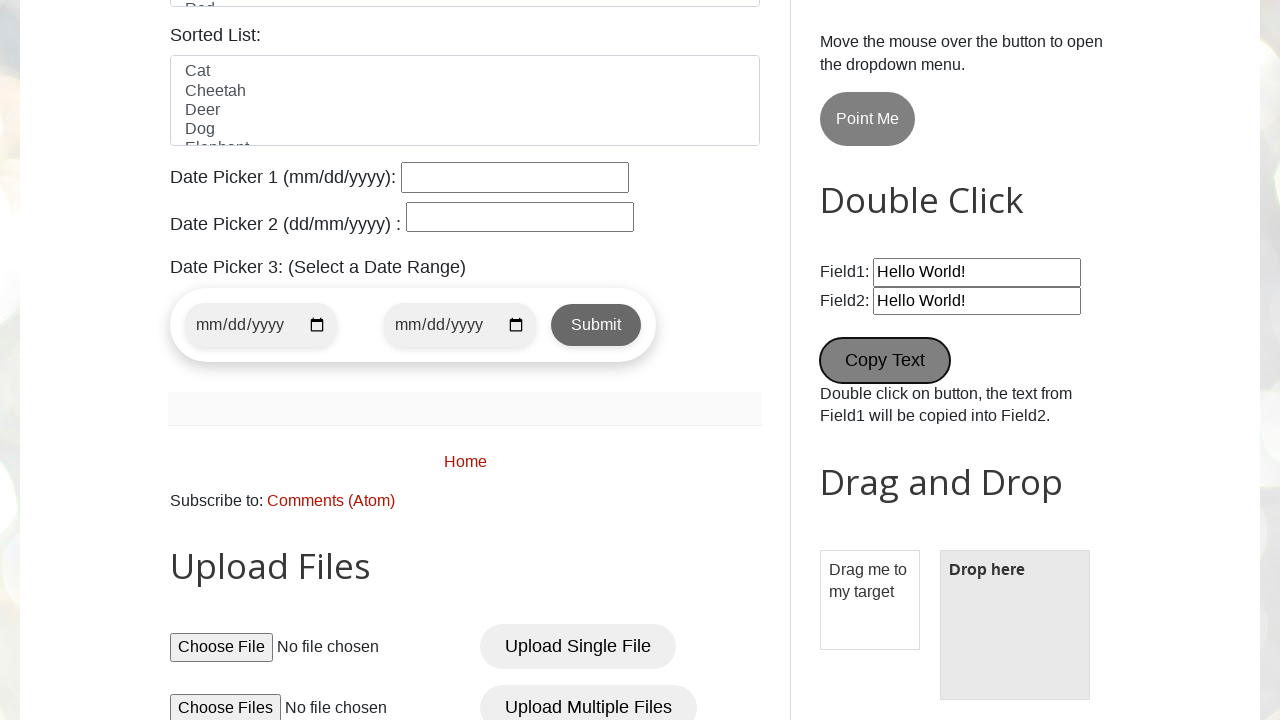

Located field2 text input element
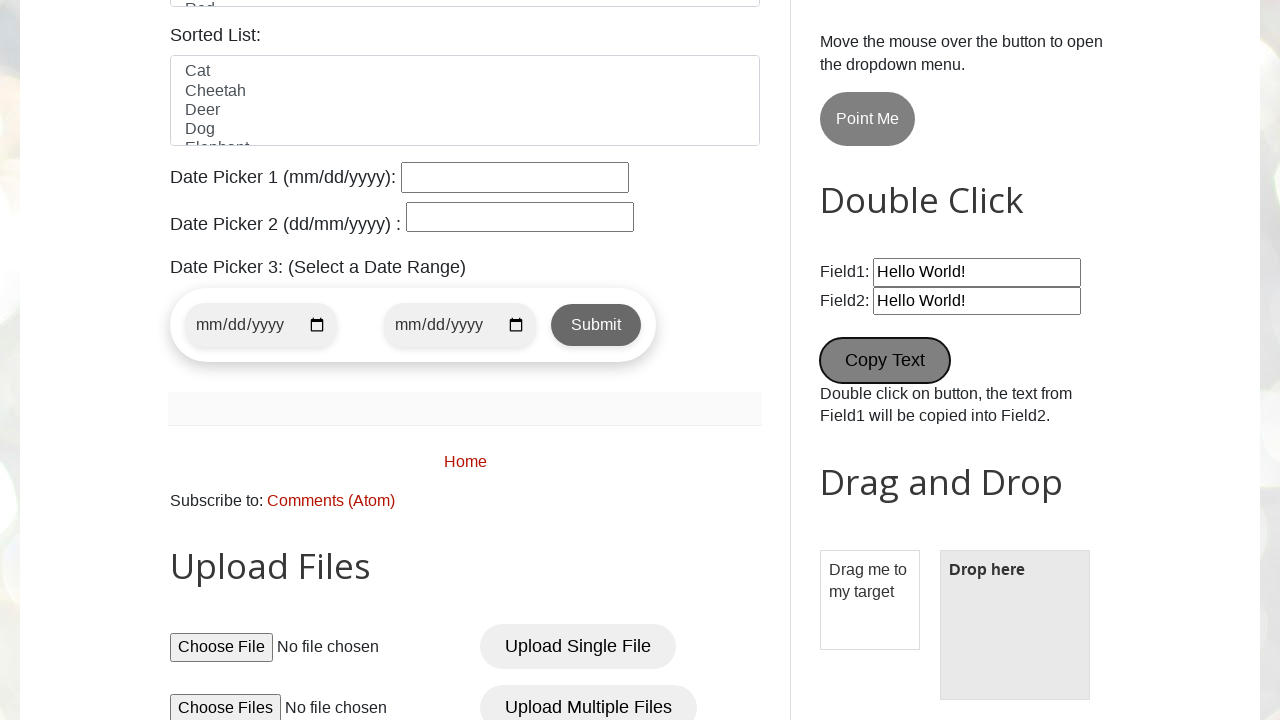

Retrieved text from field1: 'Hello World!'
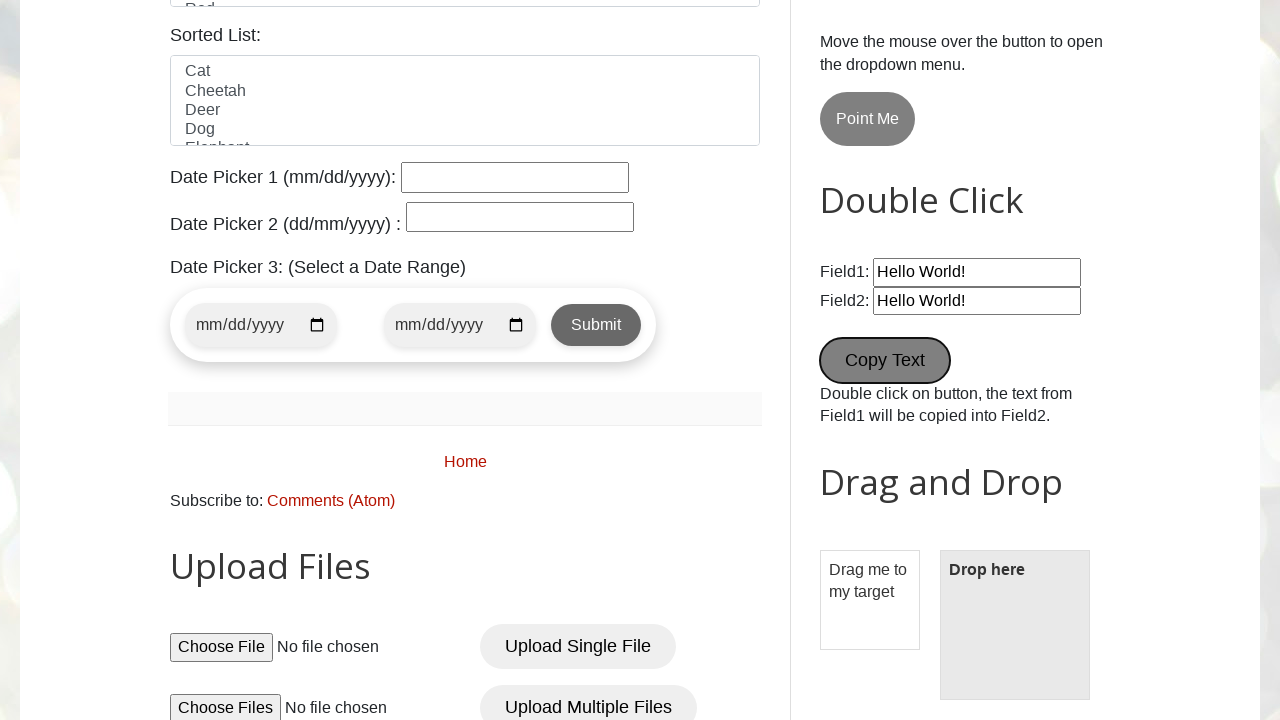

Retrieved text from field2: 'Hello World!'
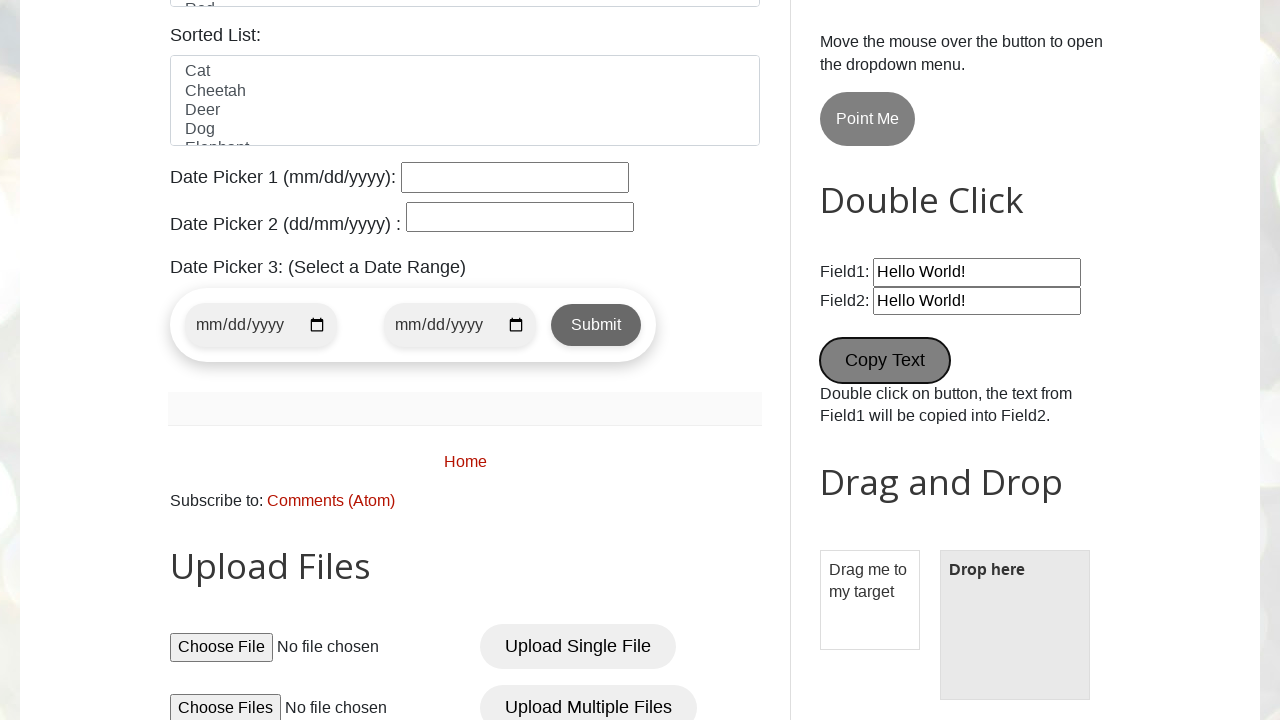

Located draggable element 'Drag me to my target'
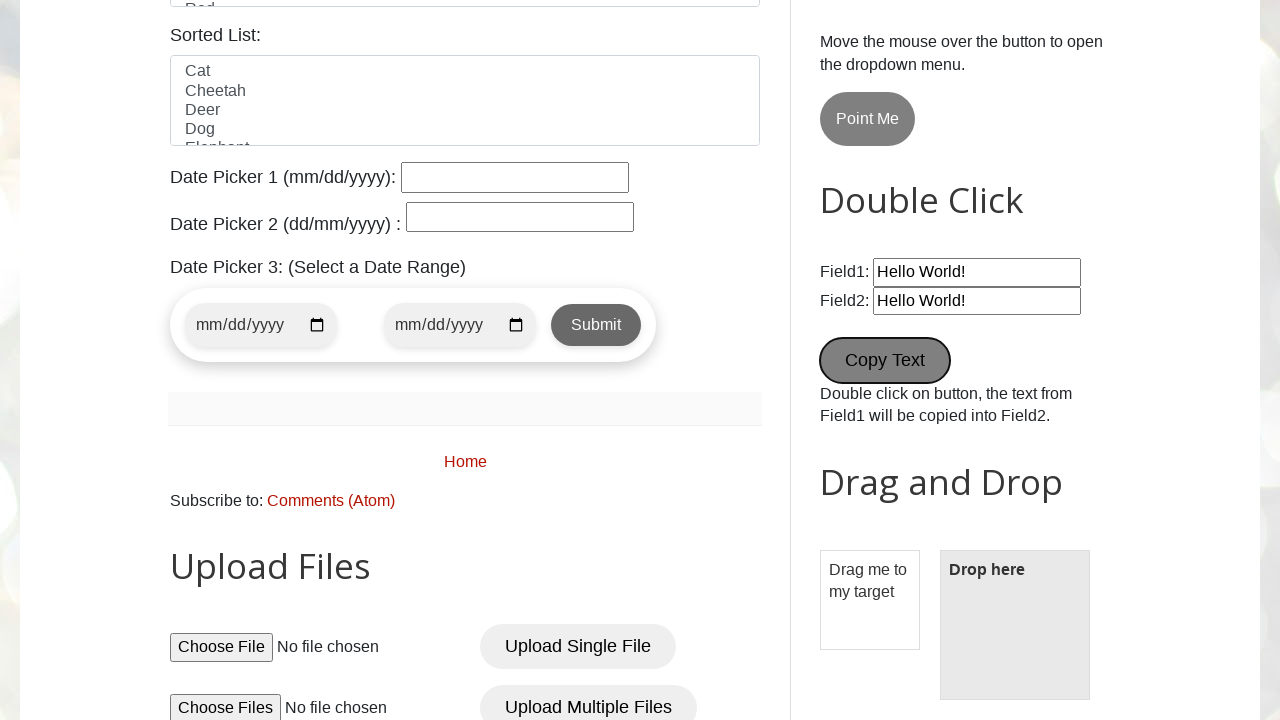

Located drop target element
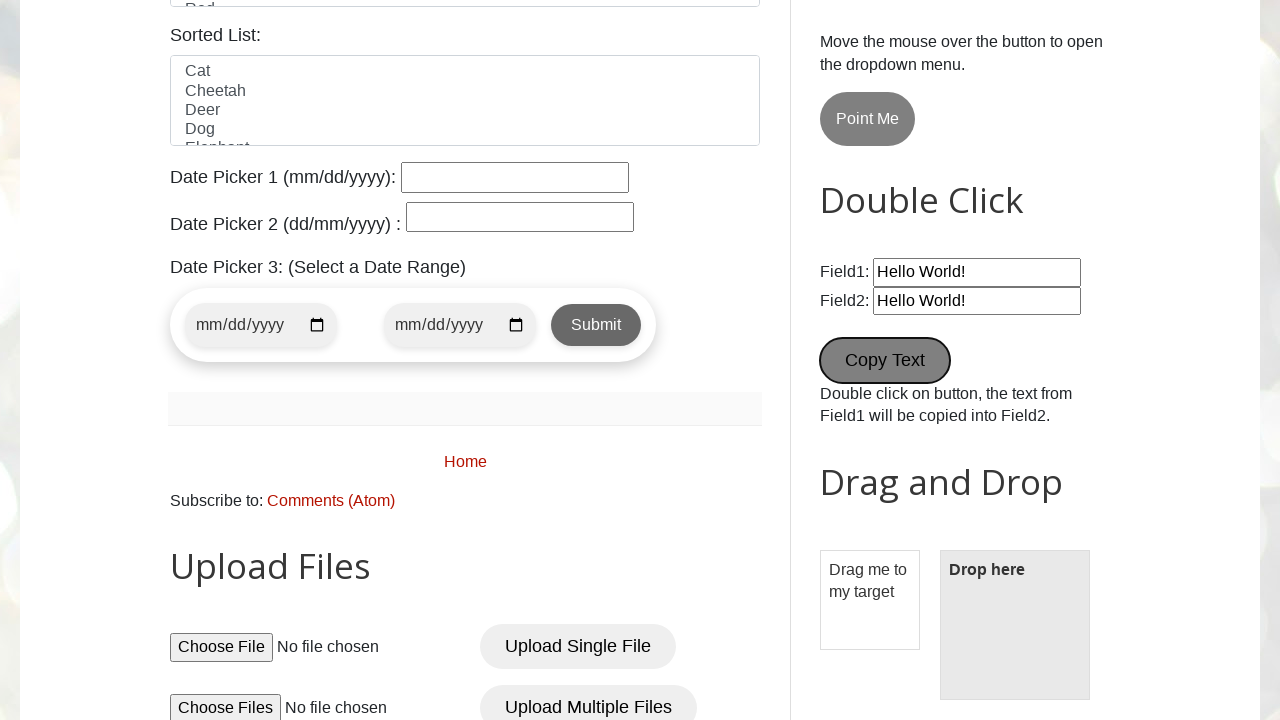

Dragged element to drop target at (1015, 625)
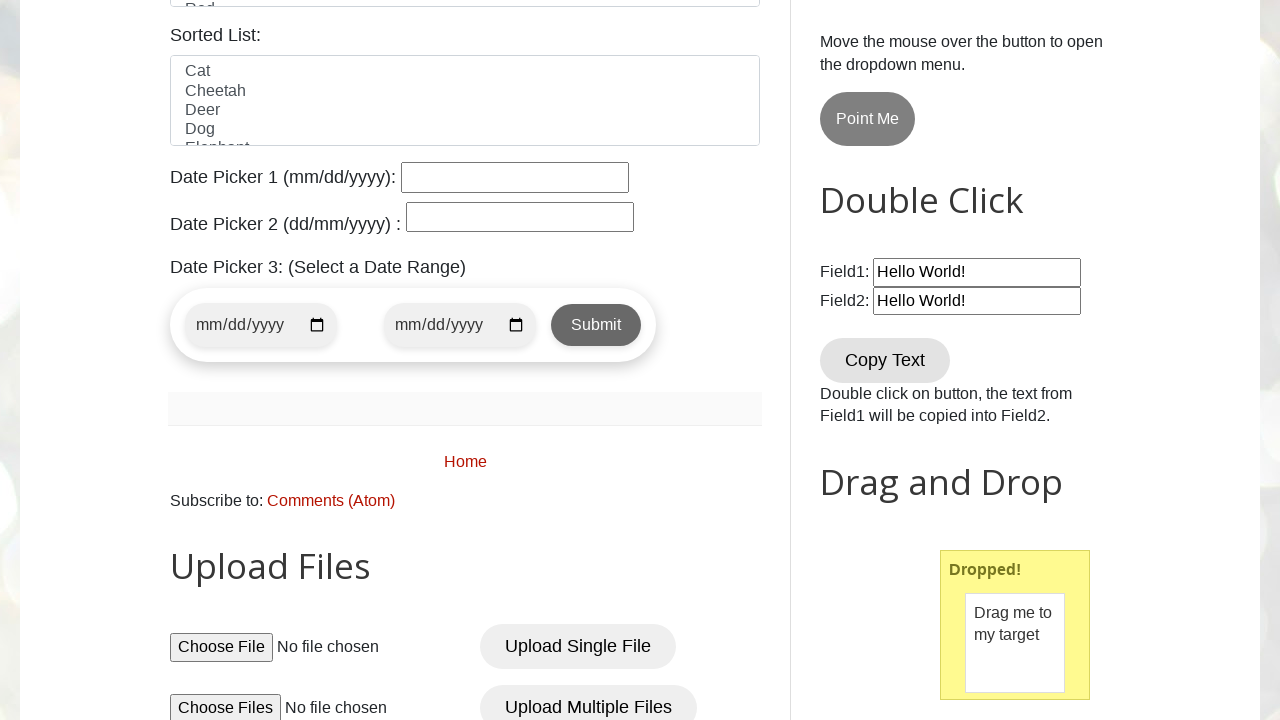

Verified successful drop - message: 'Dropped!'
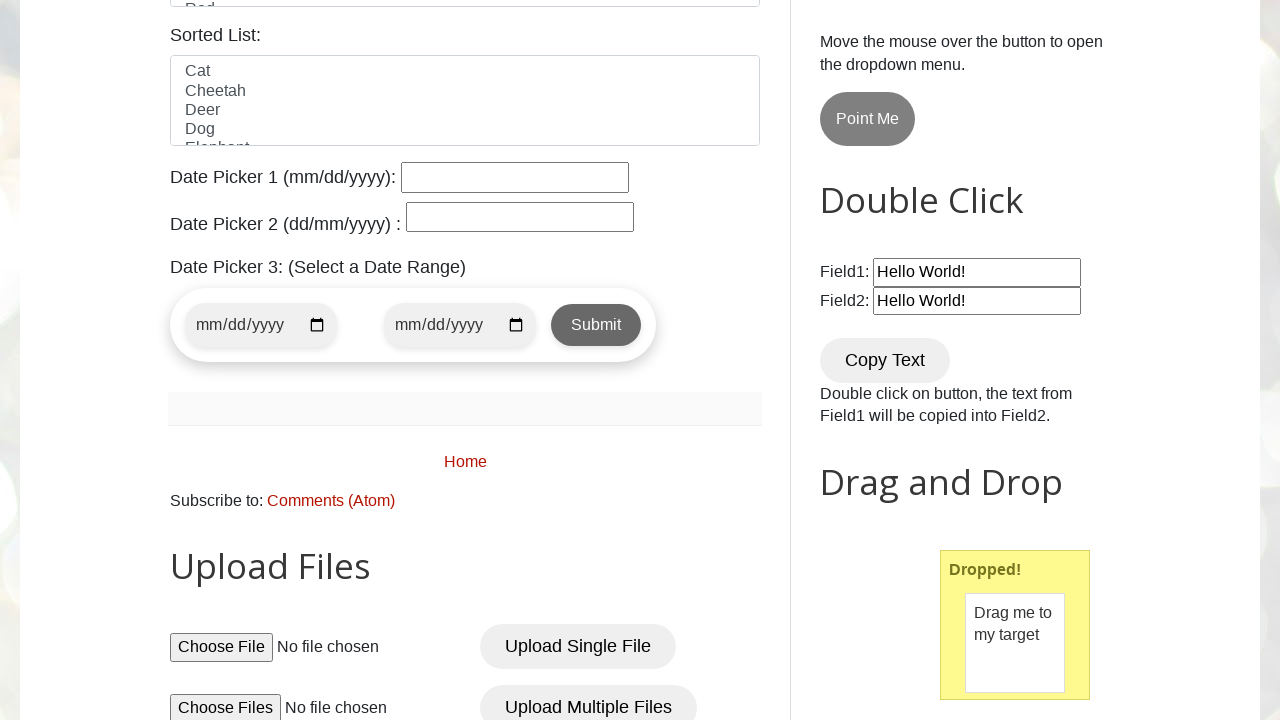

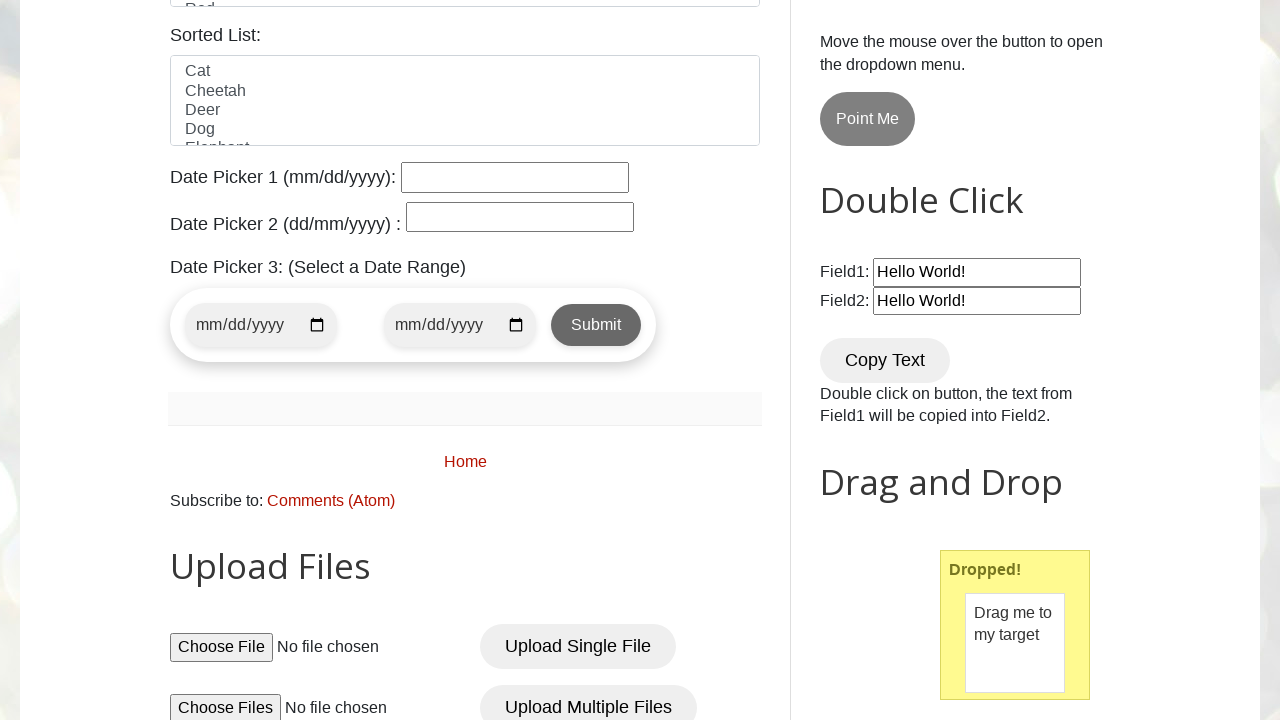